Tests adding products to cart using the search functionality - searches for each product (Banana, Carrot, Grapes) individually and adds them to cart, then verifies they appear in the cart preview

Starting URL: https://rahulshettyacademy.com/seleniumPractise/#/

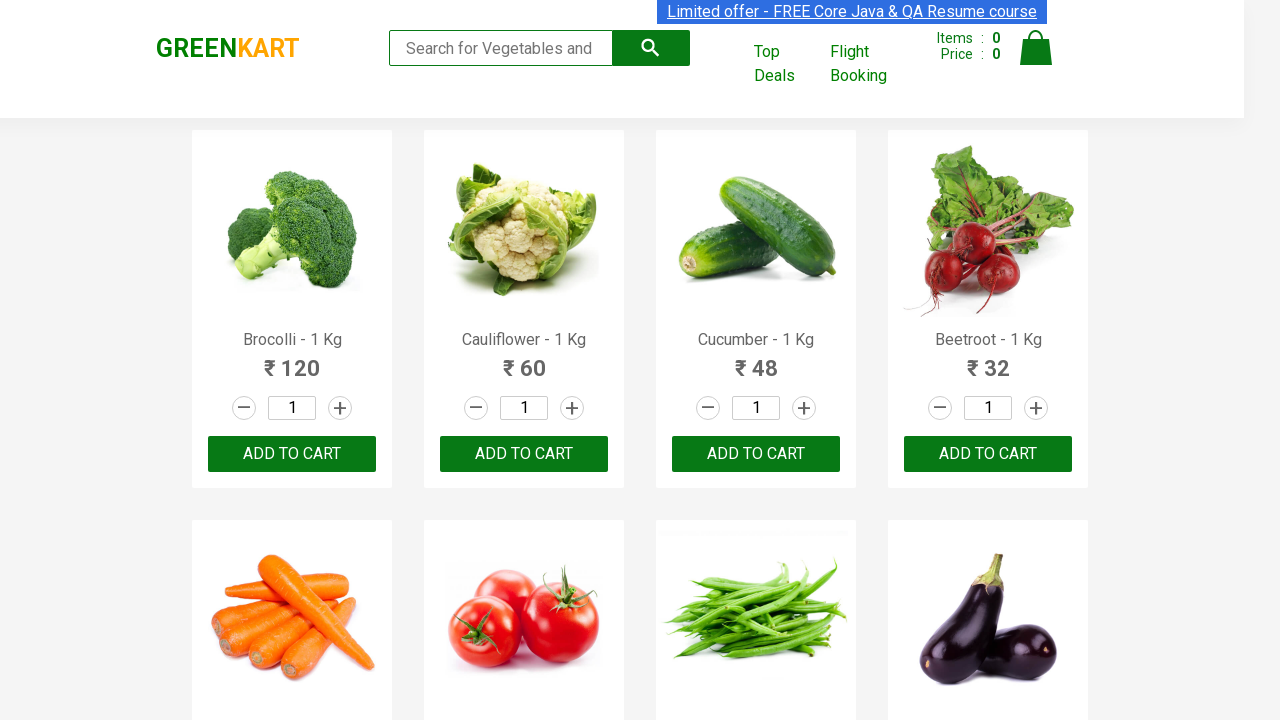

Filled search field with 'Banana' on input[placeholder="Search for Vegetables and Fruits"]
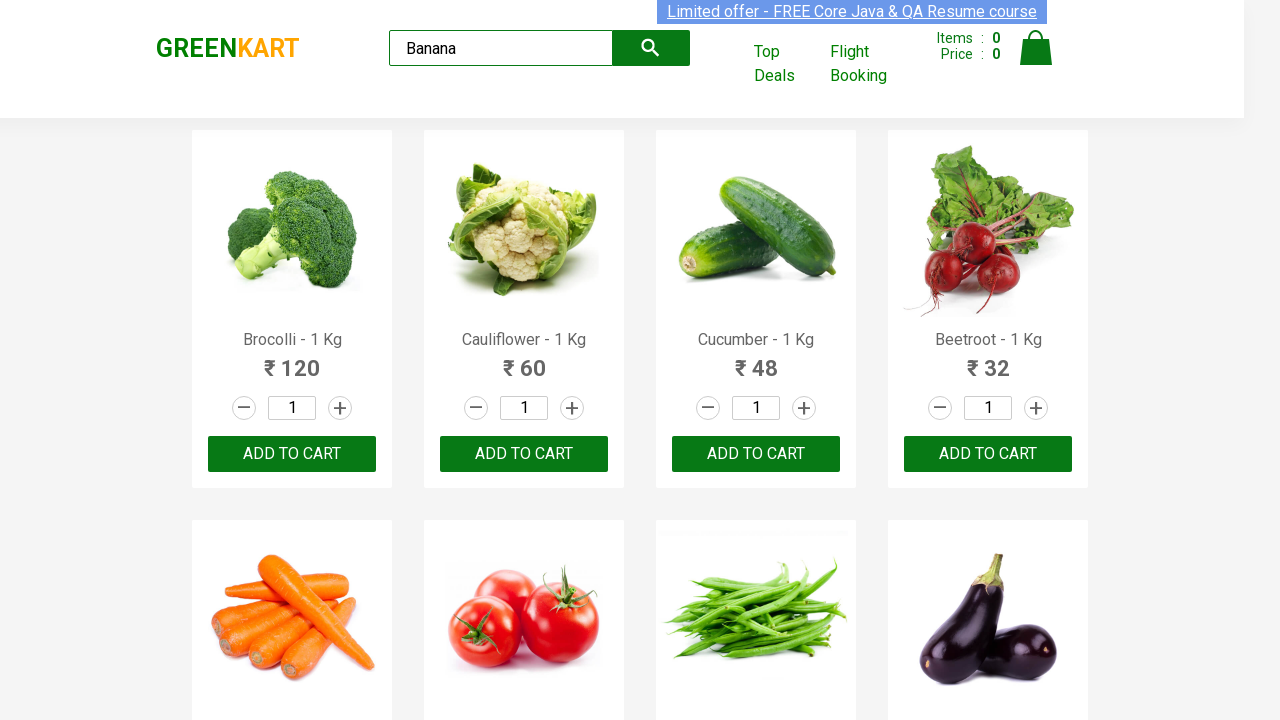

Clicked add to cart button for Banana at (292, 454) on div.products >> text=Banana >> .. >> button[type="button"]
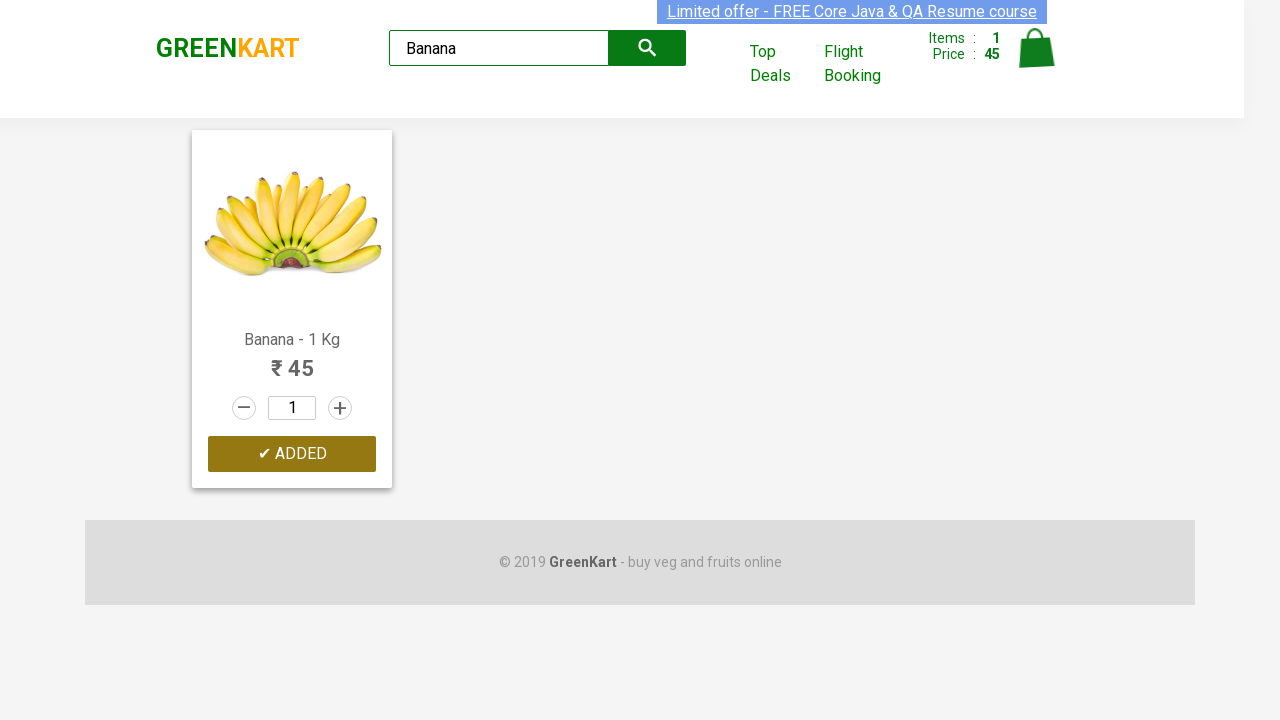

Cleared search field on input[placeholder="Search for Vegetables and Fruits"]
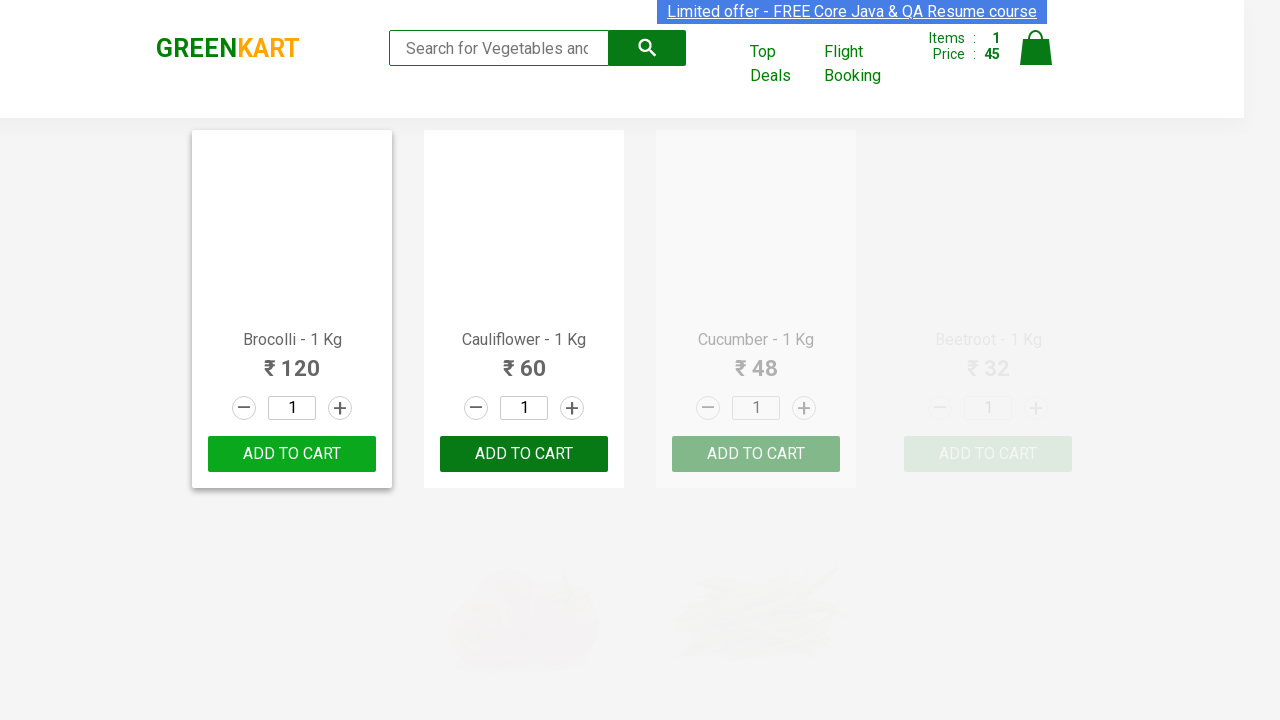

Filled search field with 'Carrot' on input[placeholder="Search for Vegetables and Fruits"]
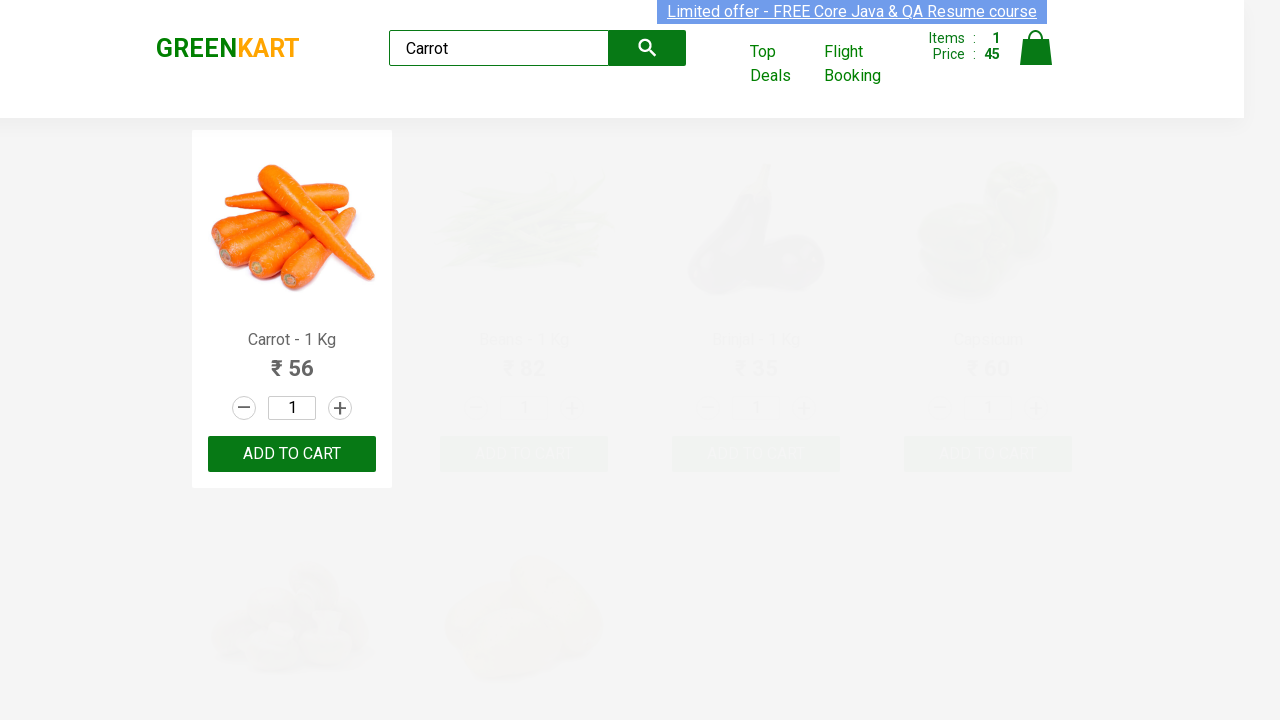

Clicked add to cart button for Carrot at (292, 454) on div.products >> text=Carrot >> .. >> button[type="button"]
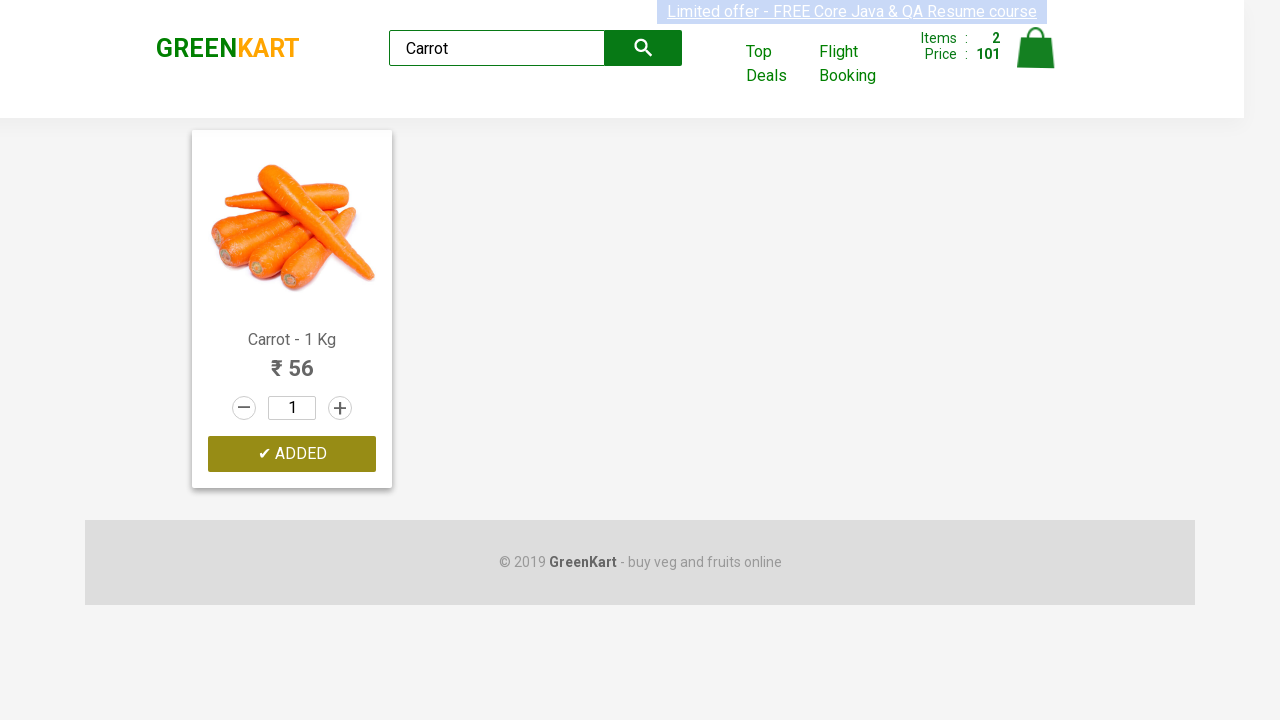

Cleared search field on input[placeholder="Search for Vegetables and Fruits"]
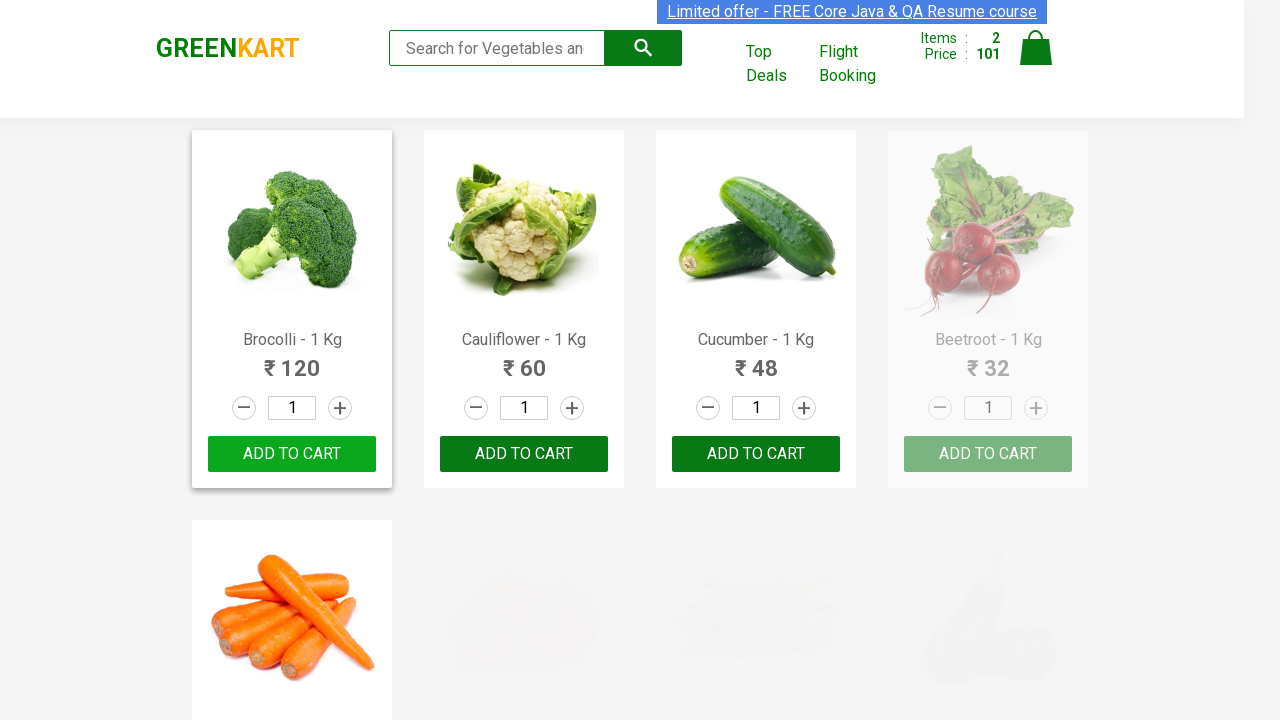

Filled search field with 'Grapes' on input[placeholder="Search for Vegetables and Fruits"]
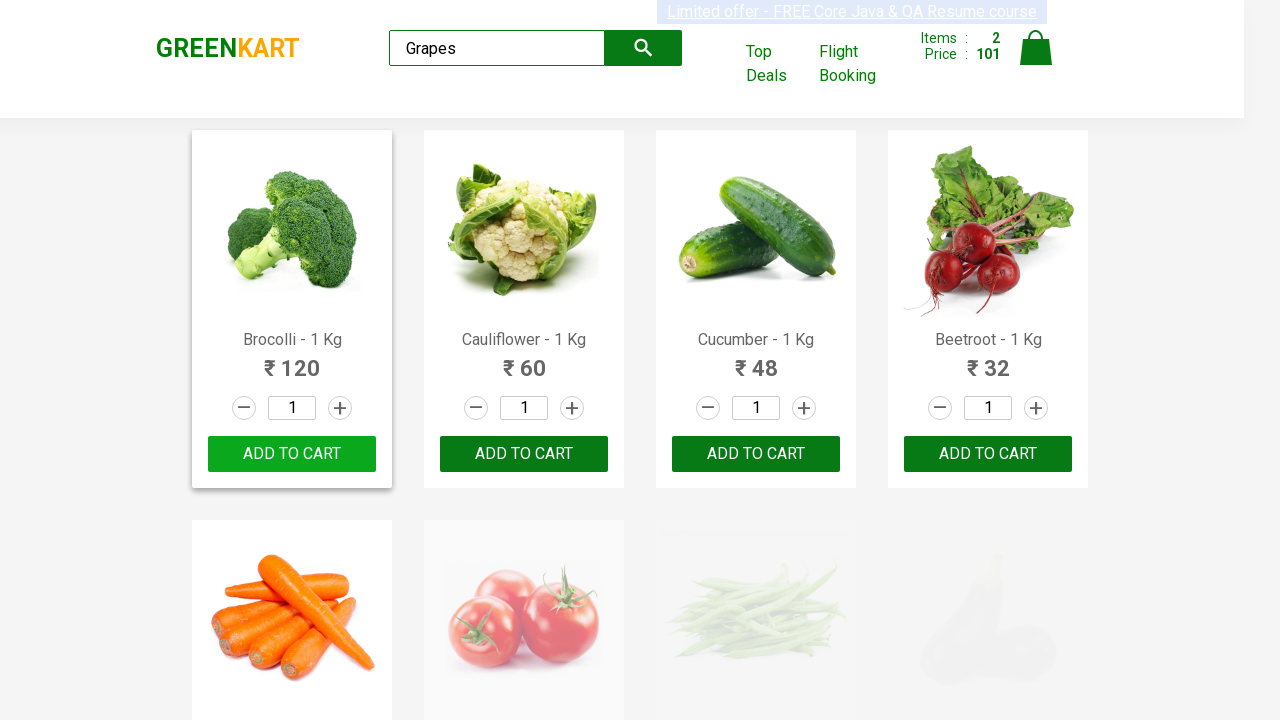

Clicked add to cart button for Grapes at (292, 454) on div.products >> text=Grapes >> .. >> button[type="button"]
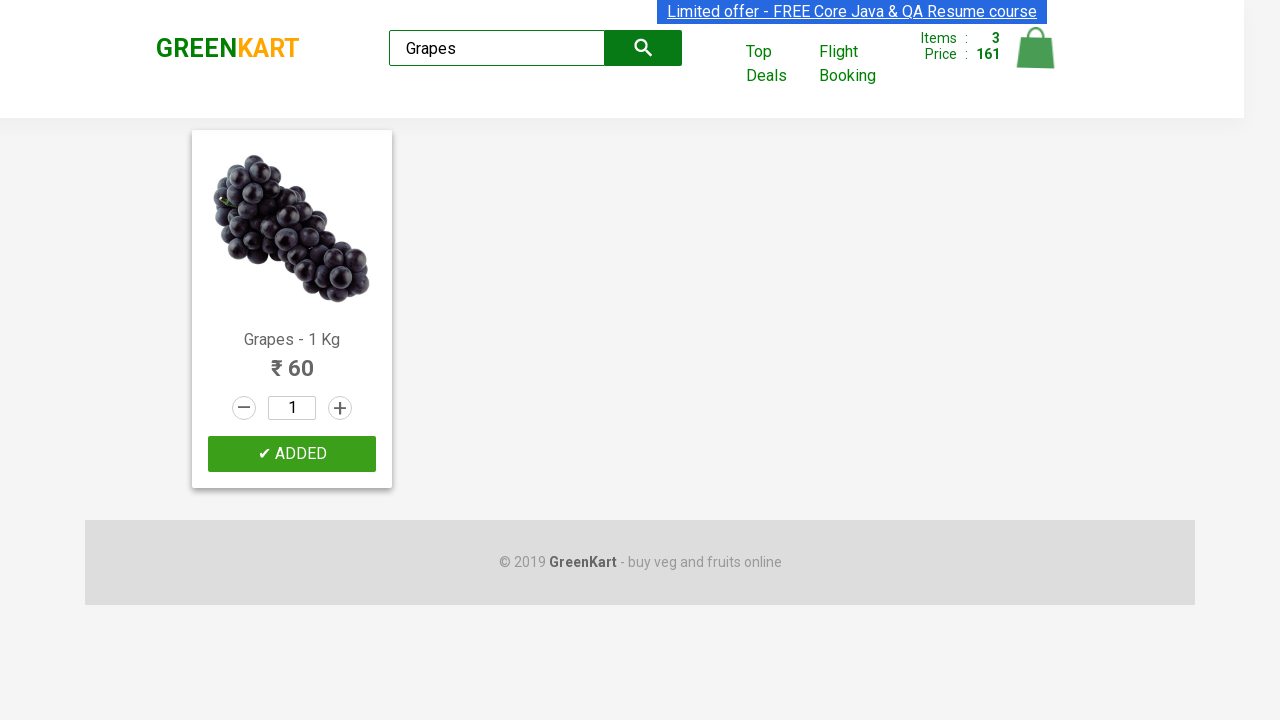

Clicked cart icon to open cart preview at (1036, 48) on img[alt="Cart"]
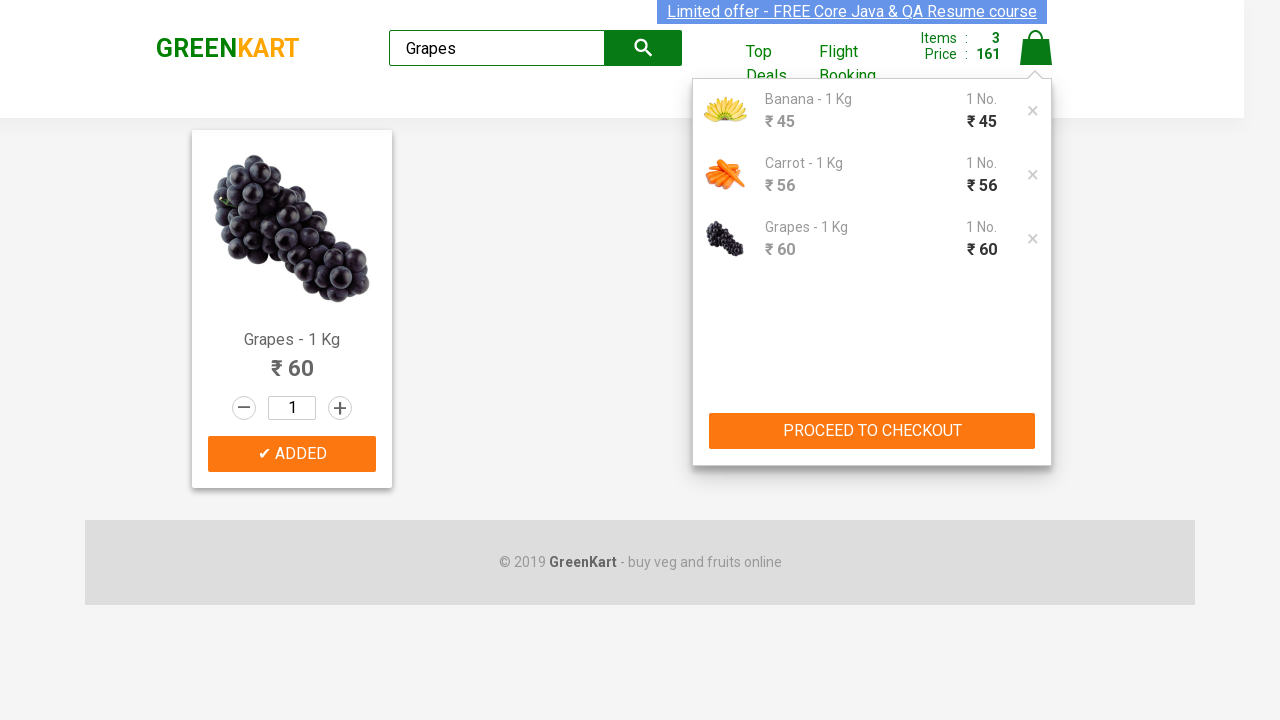

Cart preview loaded and became visible
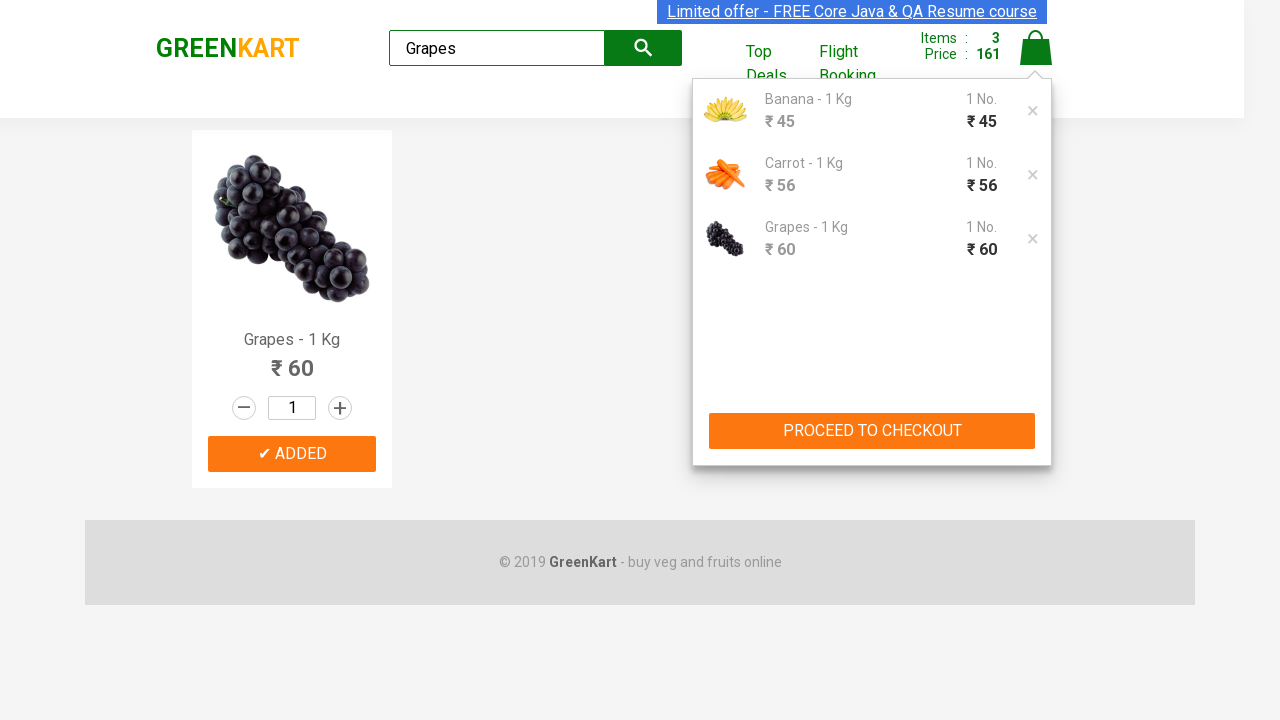

Retrieved cart content text
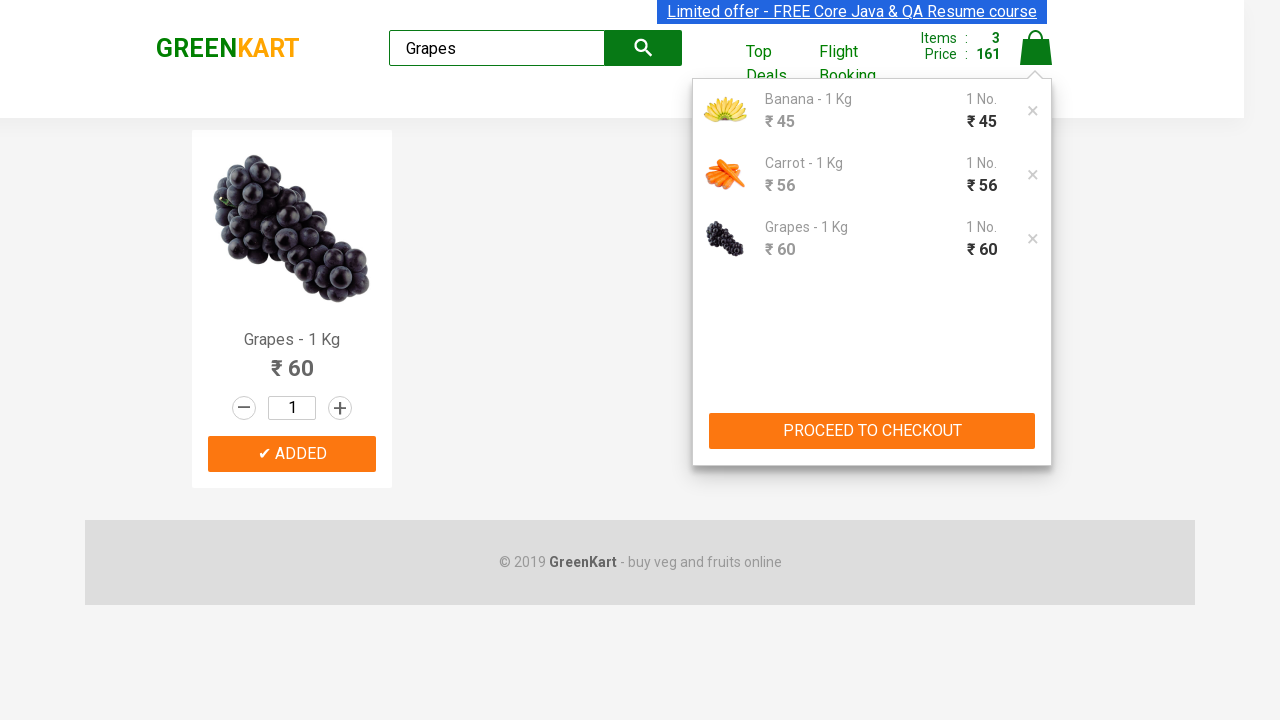

Verified 'Carrot' is in cart
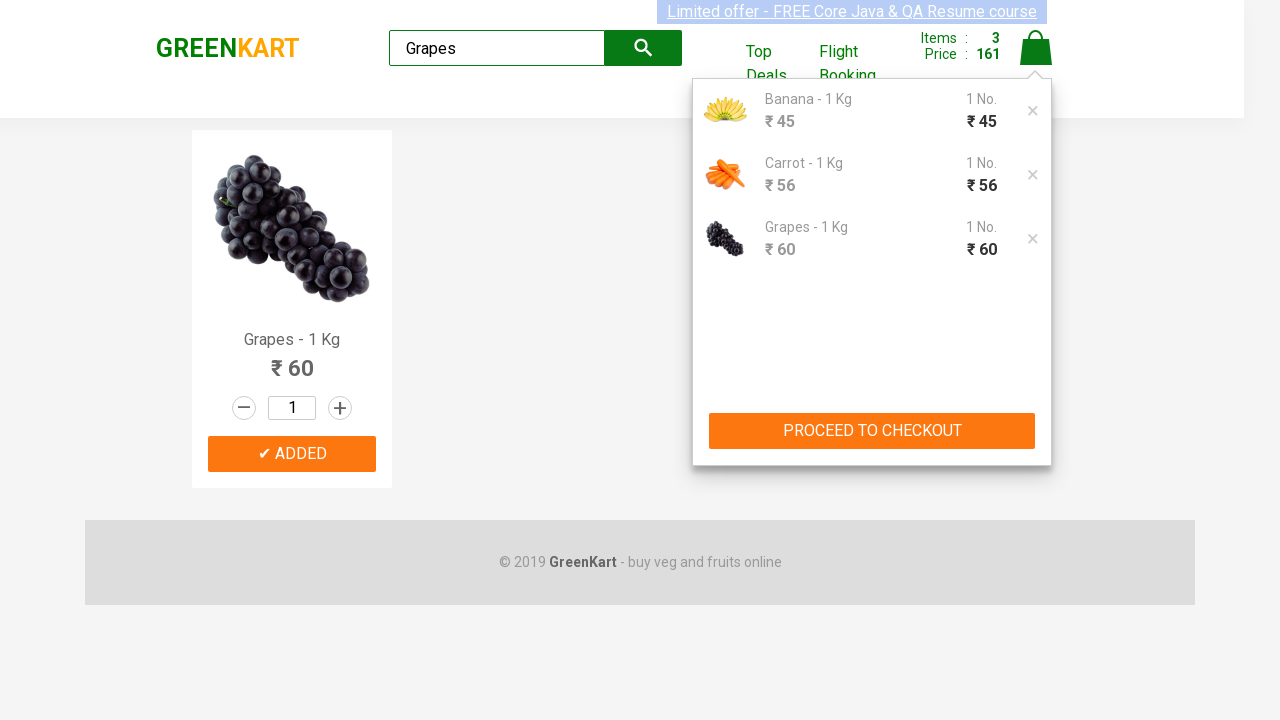

Verified quantity '1' is in cart
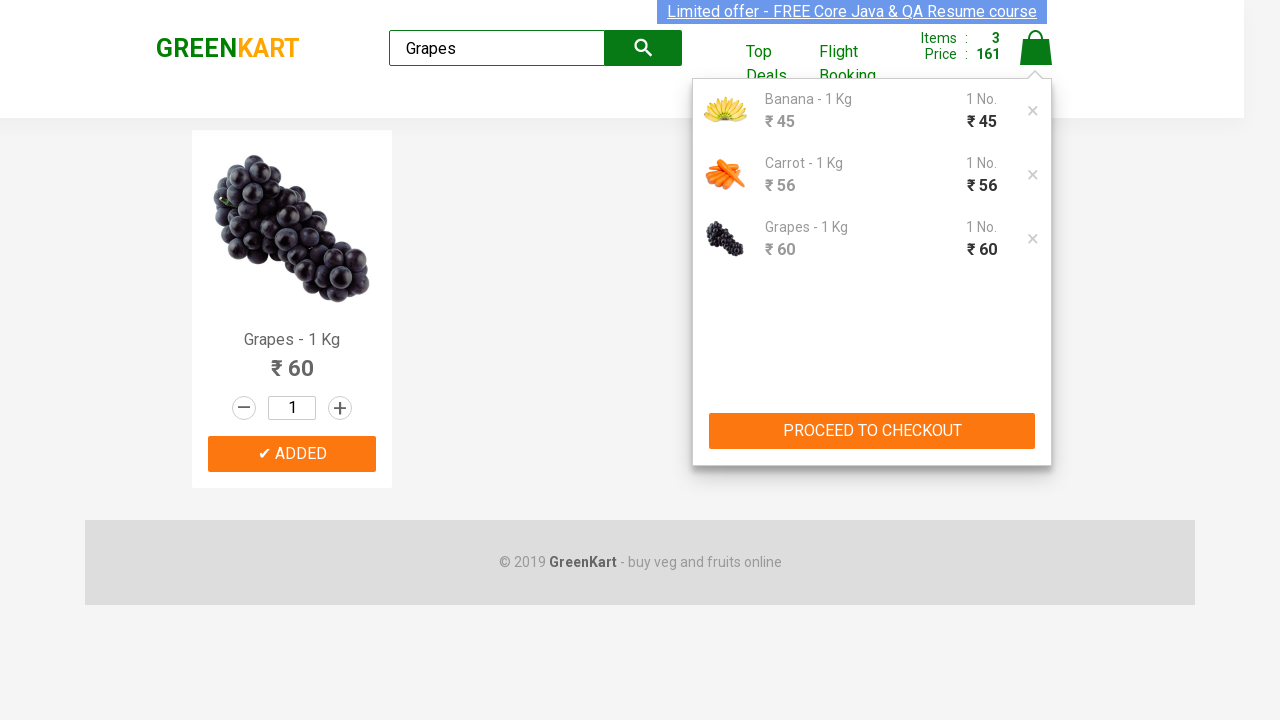

Verified 'Banana' is in cart
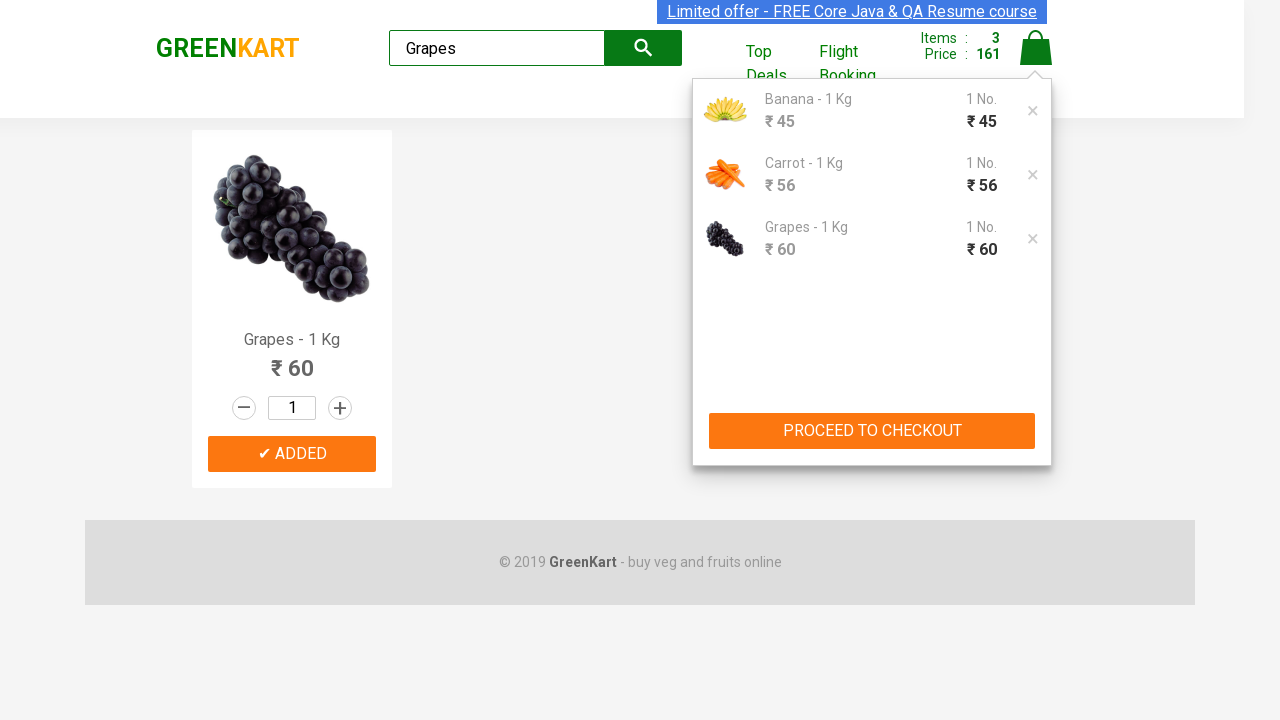

Verified 'Grapes' is in cart
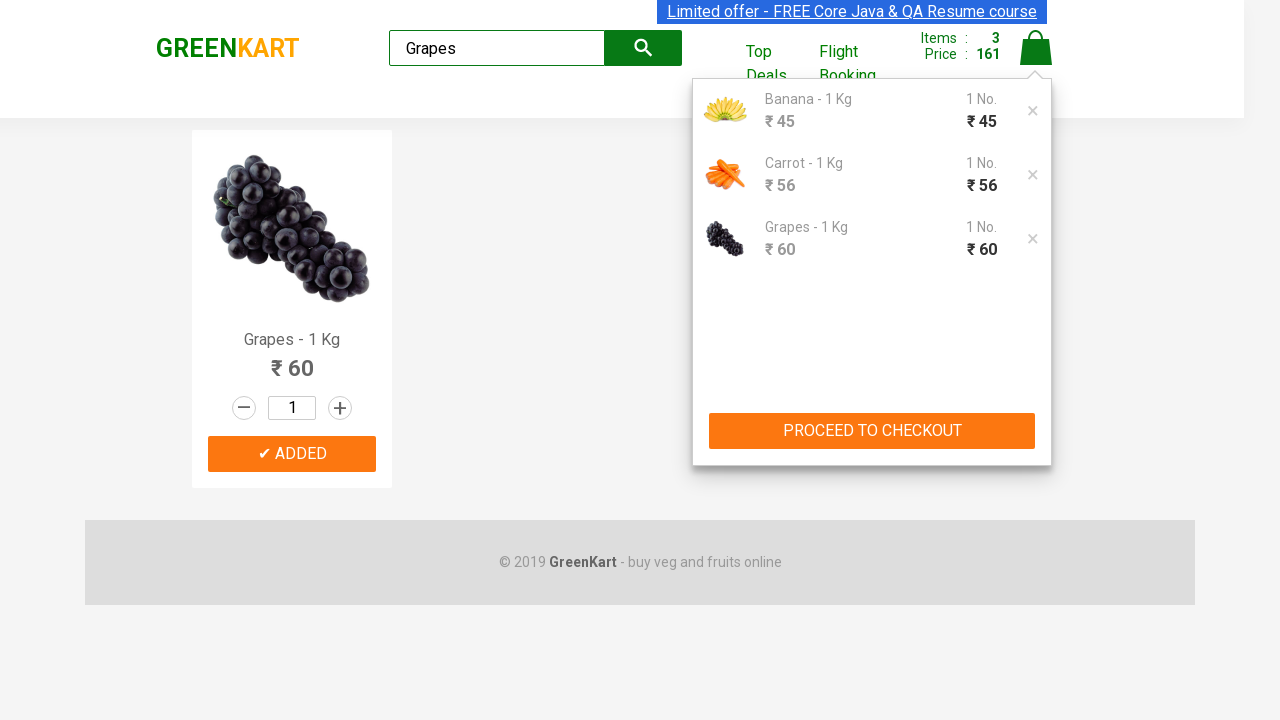

Clicked 'PROCEED TO CHECKOUT' button at (872, 431) on text=PROCEED TO CHECKOUT
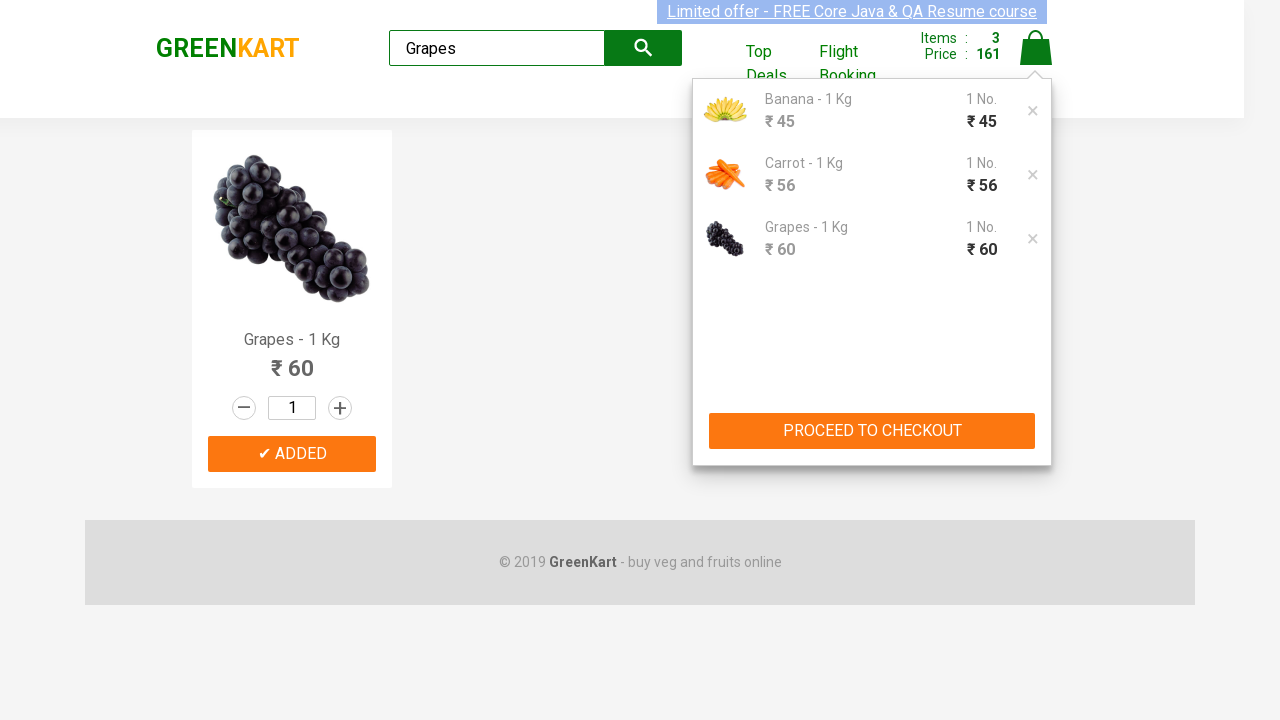

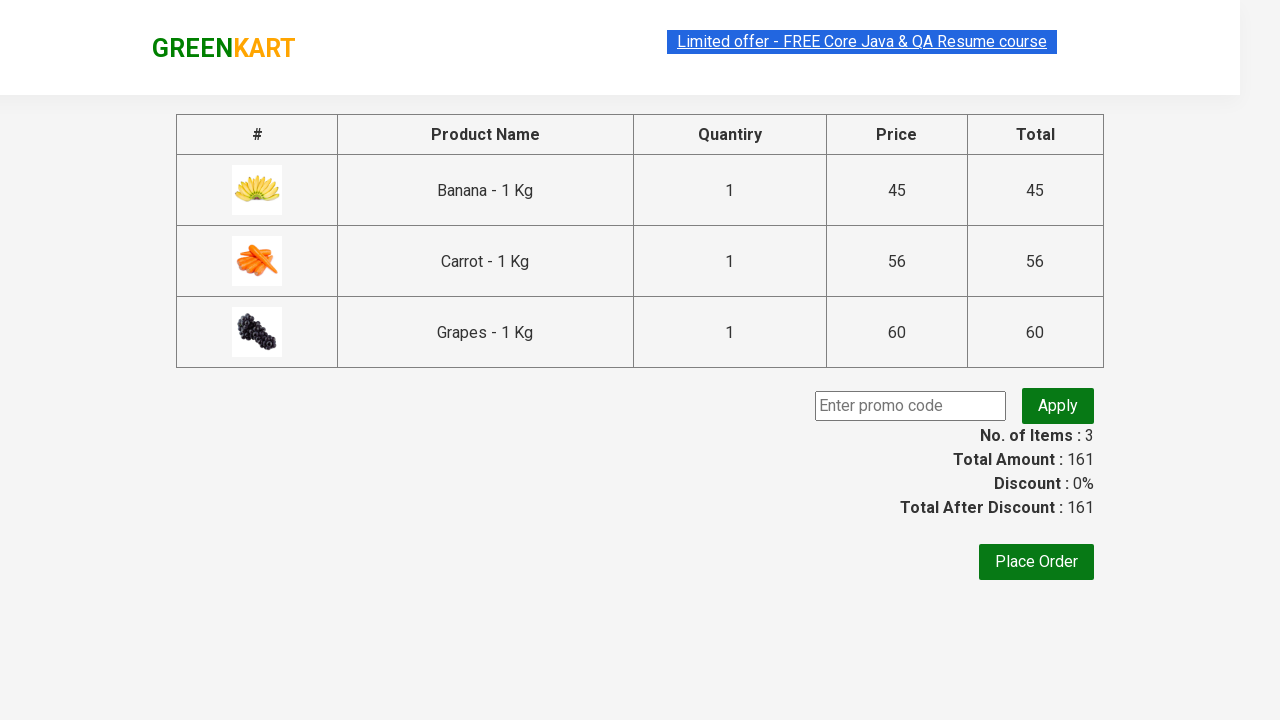